Tests window handling by clicking links that open new windows and switching between them.

Starting URL: https://the-internet.herokuapp.com/windows

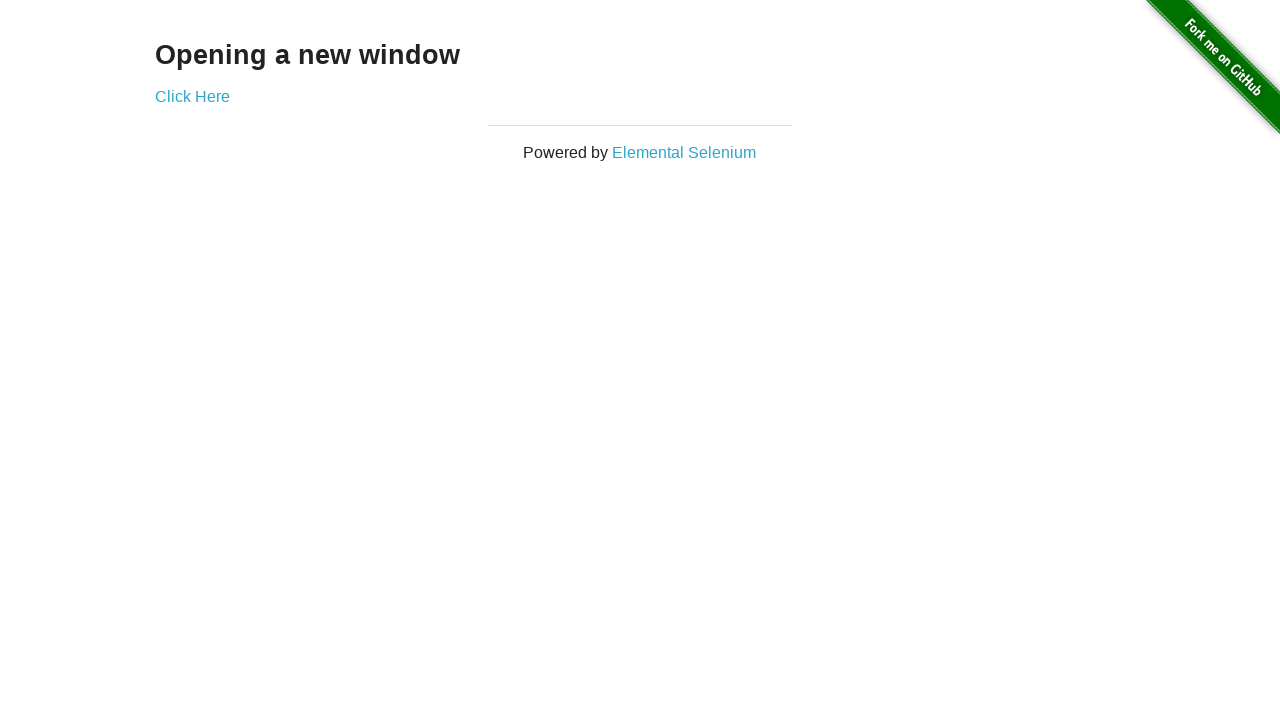

Clicked 'Click Here' link to open new window at (192, 96) on text=Click Here
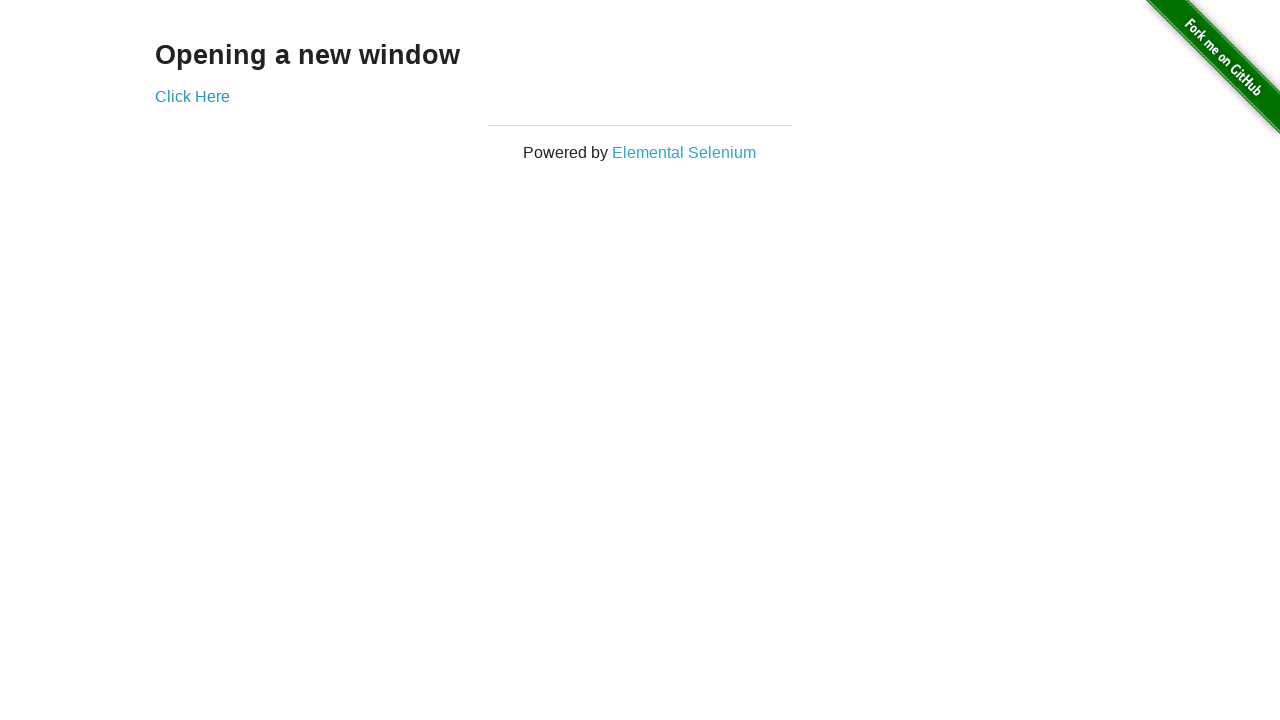

Captured new window page object
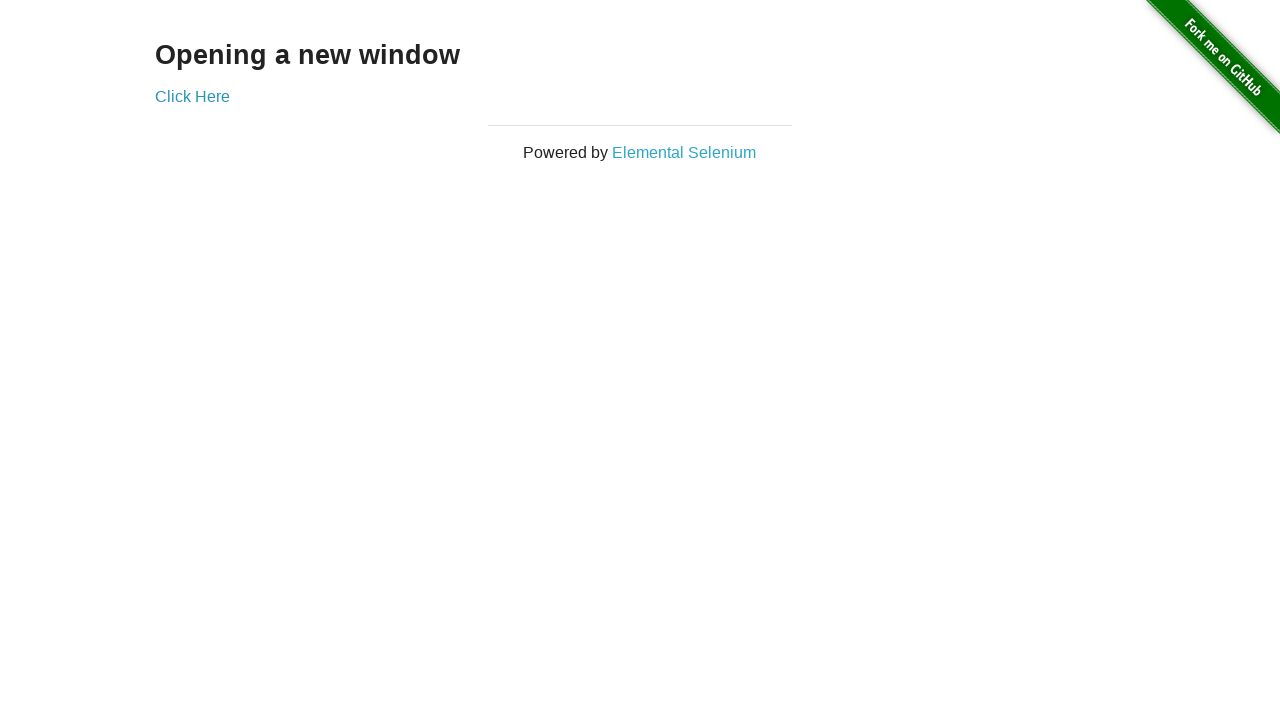

New window page loaded successfully
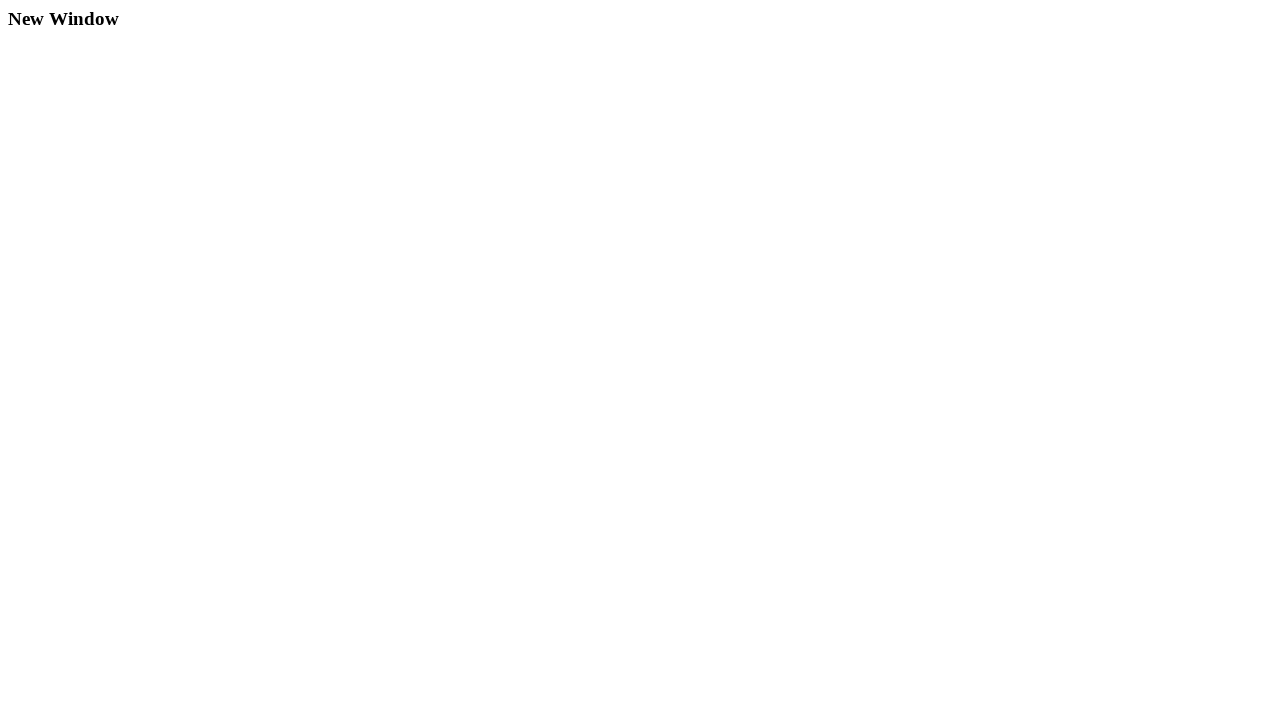

Retrieved new window title: New Window
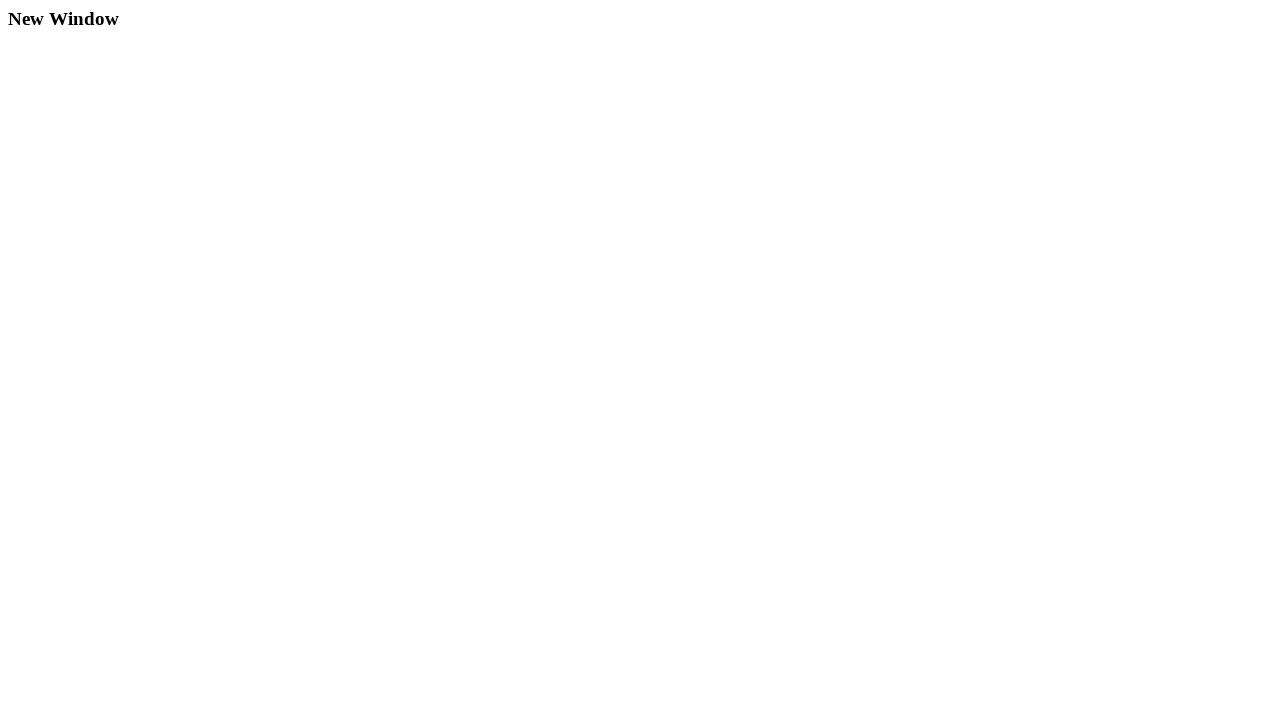

Retrieved header text from original page: Opening a new window
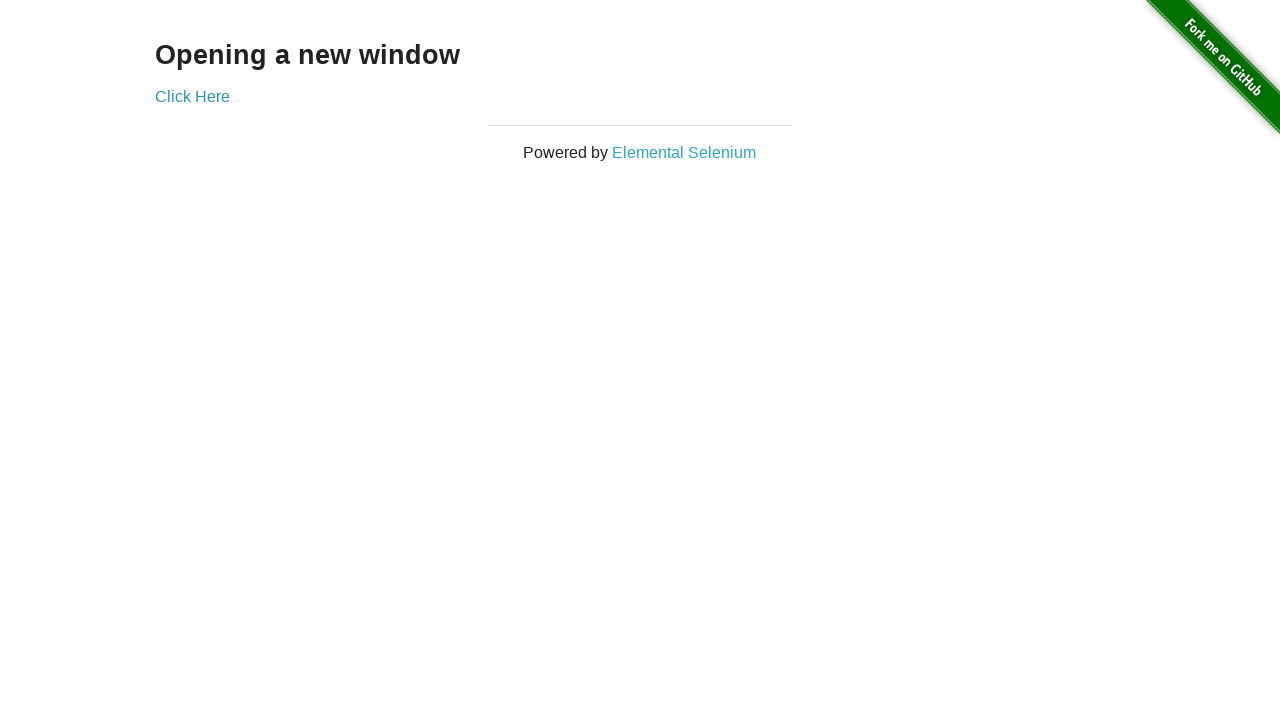

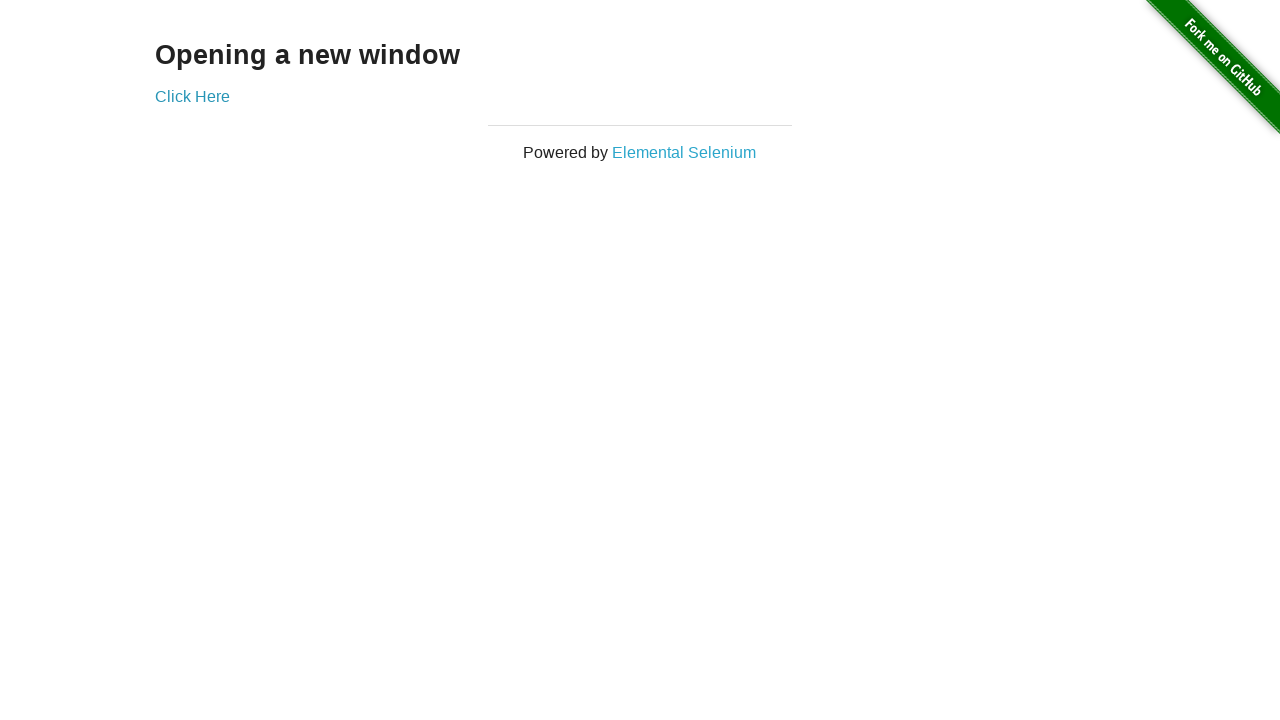